Tests that edits are saved when the edit field loses focus (blur event)

Starting URL: https://demo.playwright.dev/todomvc

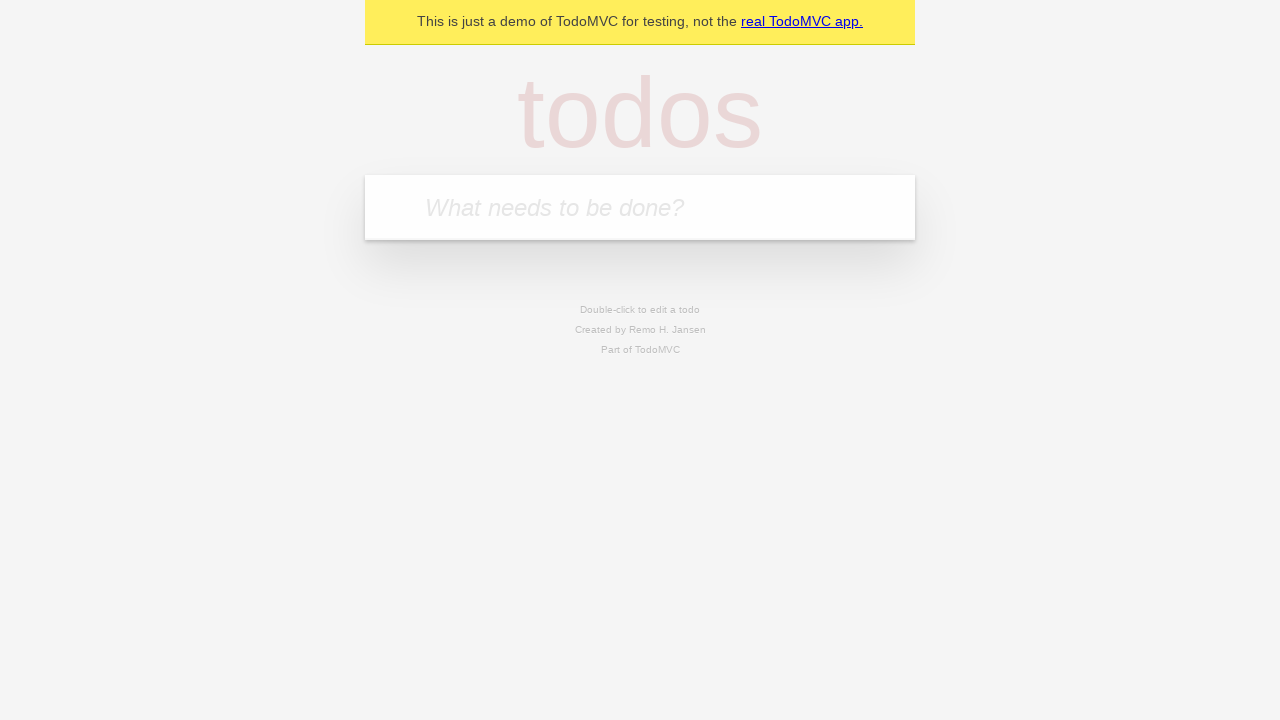

Filled new todo input with 'buy some cheese' on internal:attr=[placeholder="What needs to be done?"i]
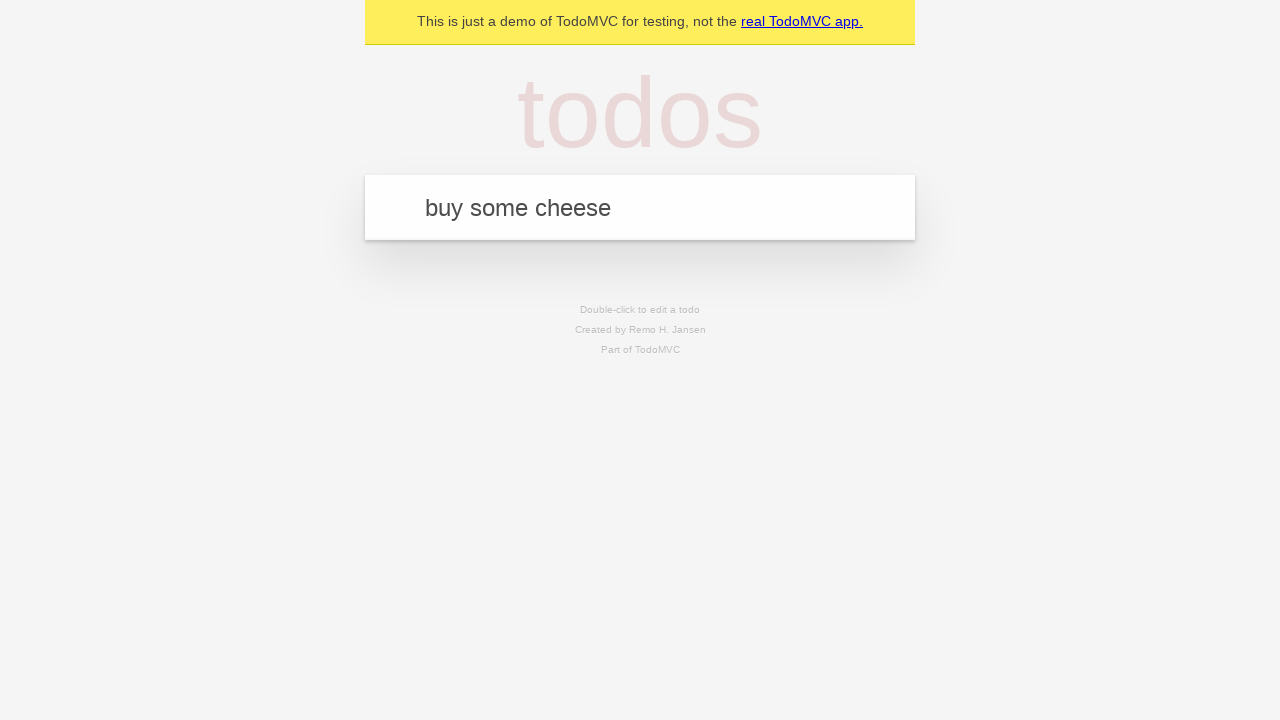

Pressed Enter to create todo 'buy some cheese' on internal:attr=[placeholder="What needs to be done?"i]
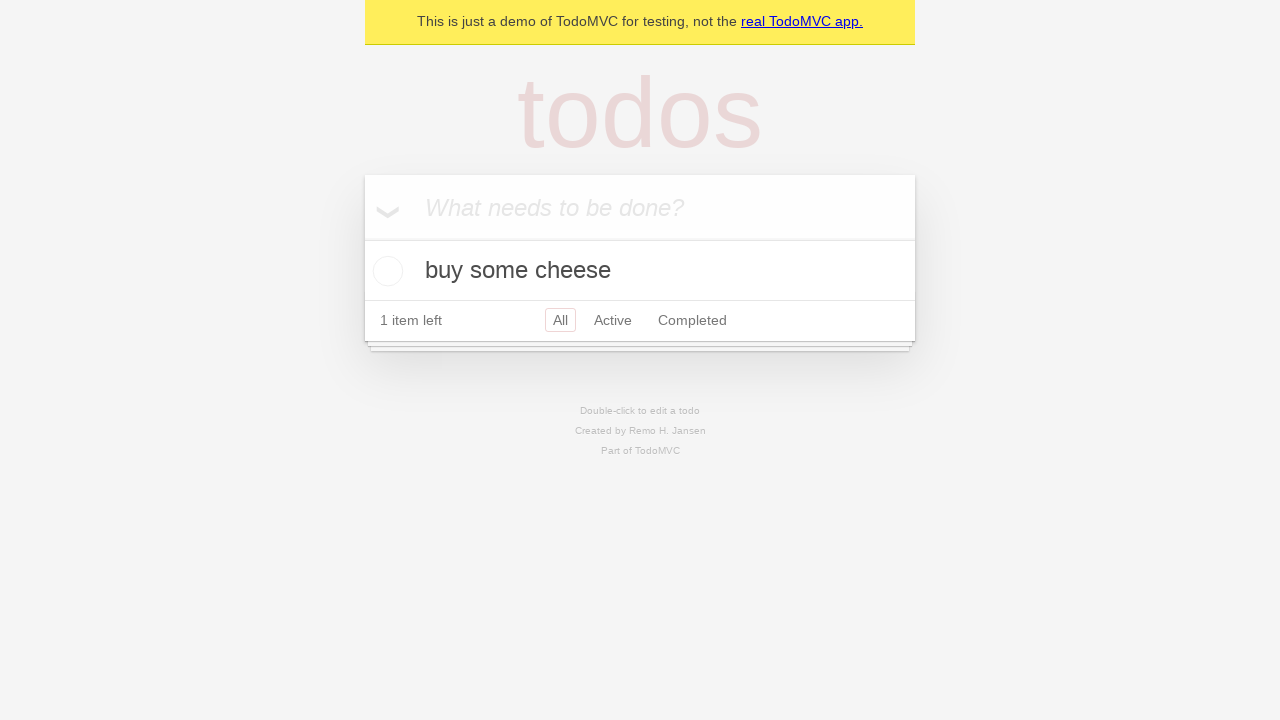

Filled new todo input with 'feed the cat' on internal:attr=[placeholder="What needs to be done?"i]
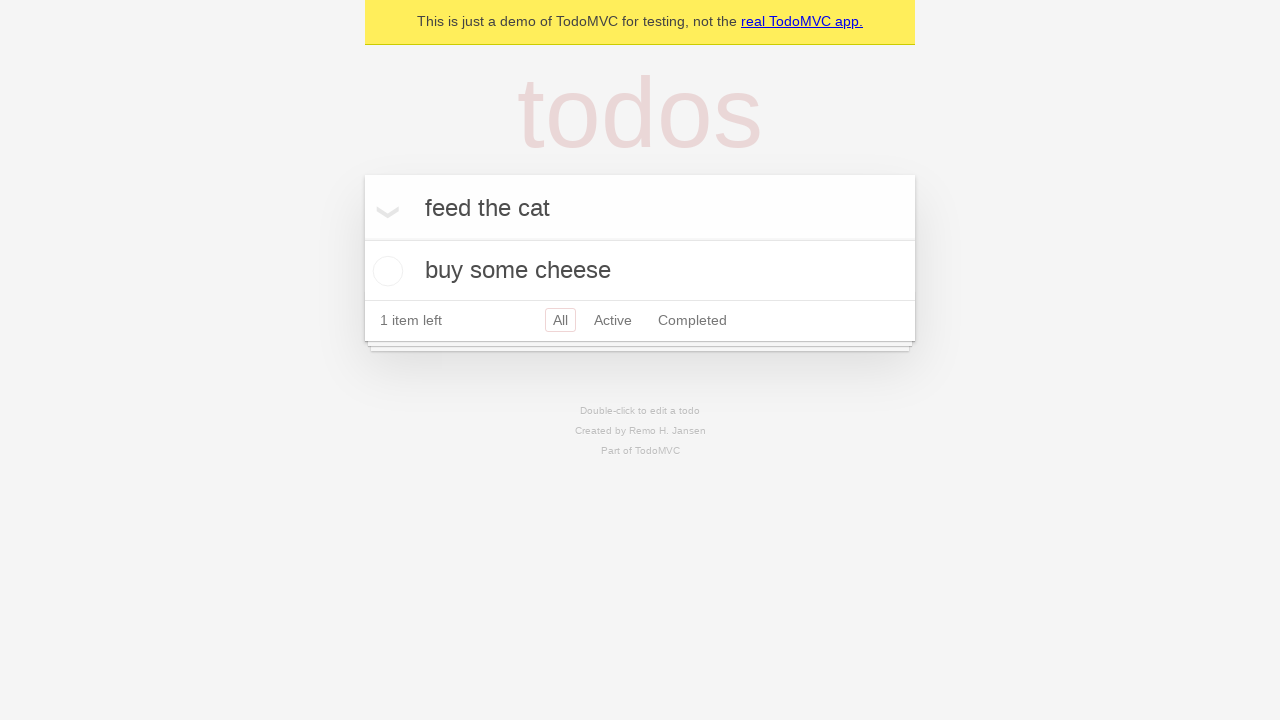

Pressed Enter to create todo 'feed the cat' on internal:attr=[placeholder="What needs to be done?"i]
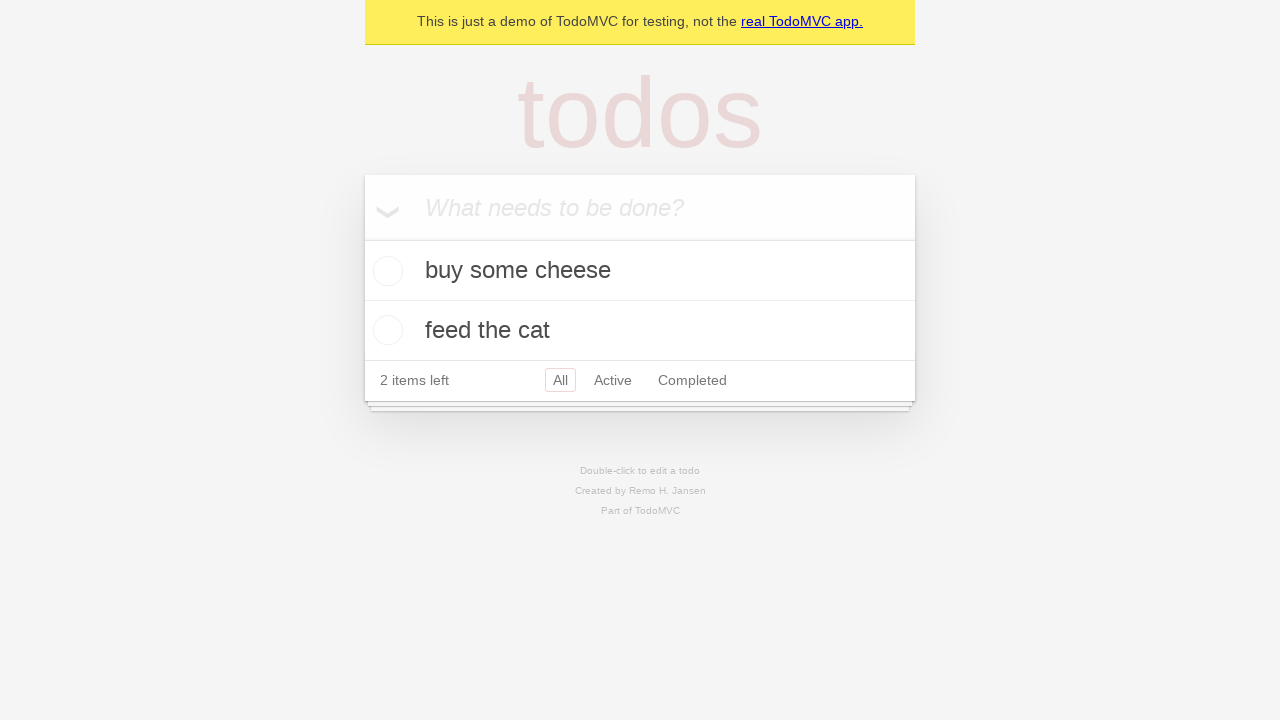

Filled new todo input with 'book a doctors appointment' on internal:attr=[placeholder="What needs to be done?"i]
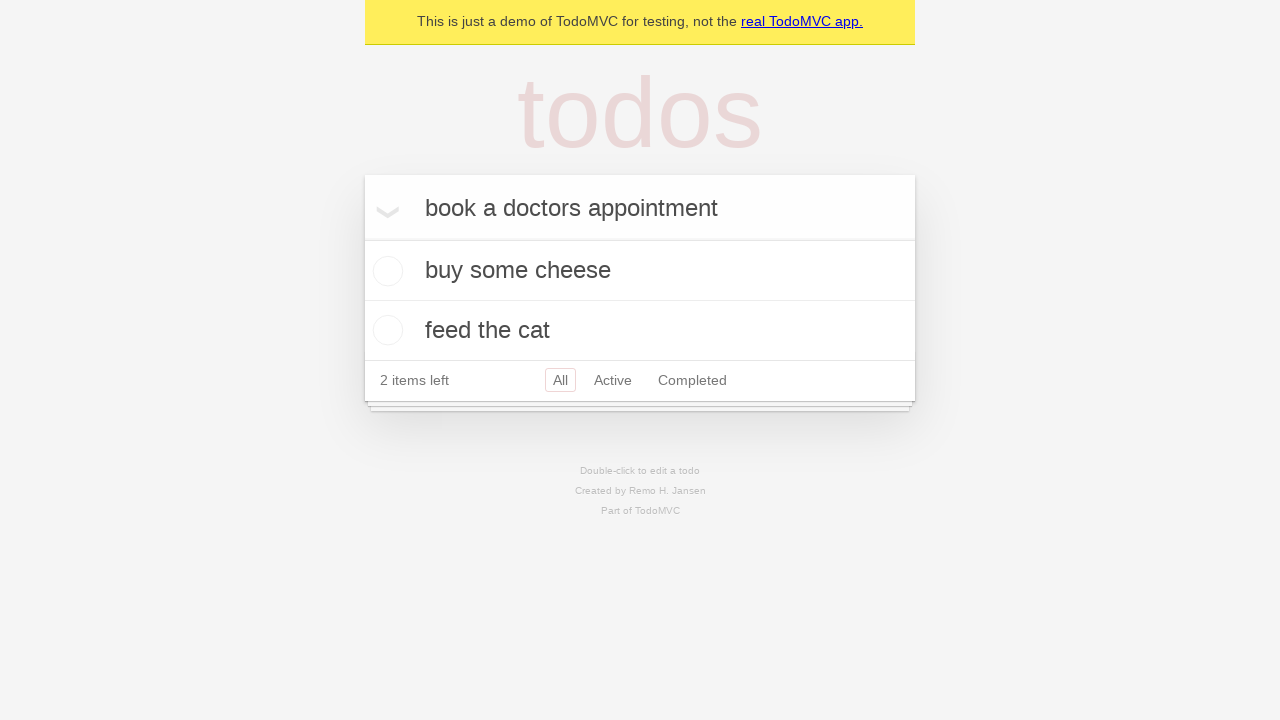

Pressed Enter to create todo 'book a doctors appointment' on internal:attr=[placeholder="What needs to be done?"i]
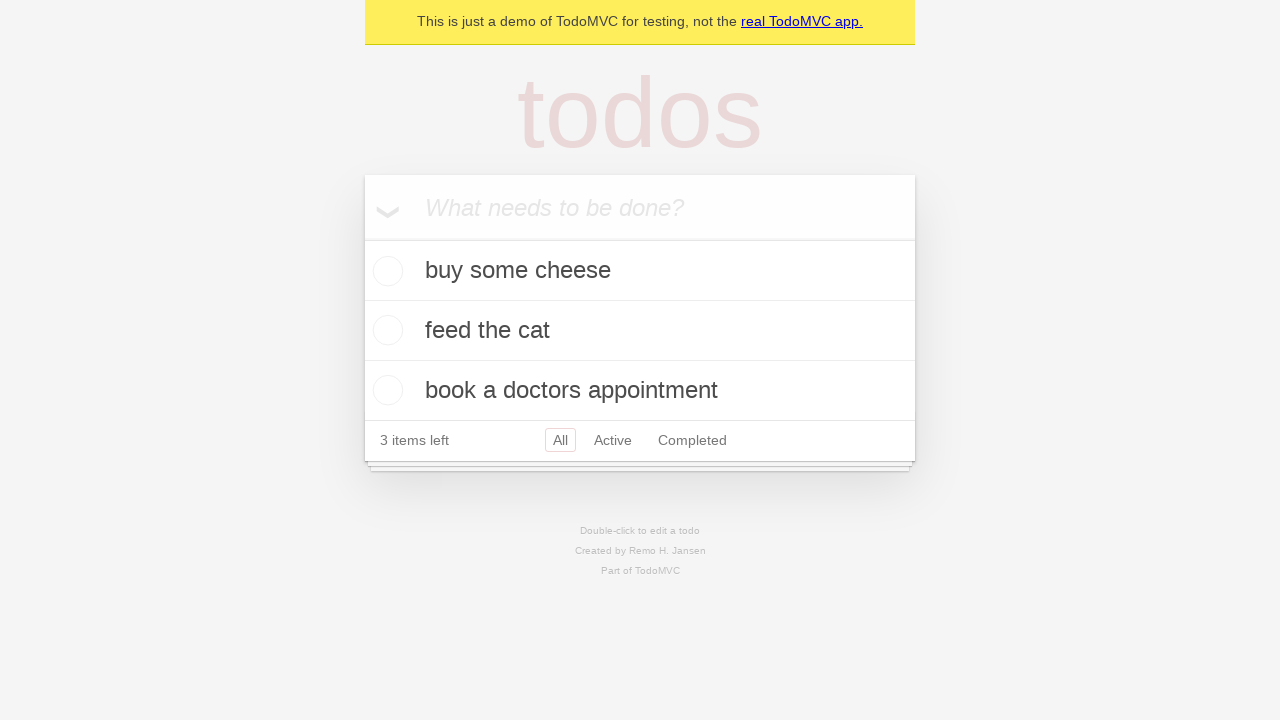

Double-clicked second todo item to enter edit mode at (640, 331) on [data-testid='todo-item'] >> nth=1
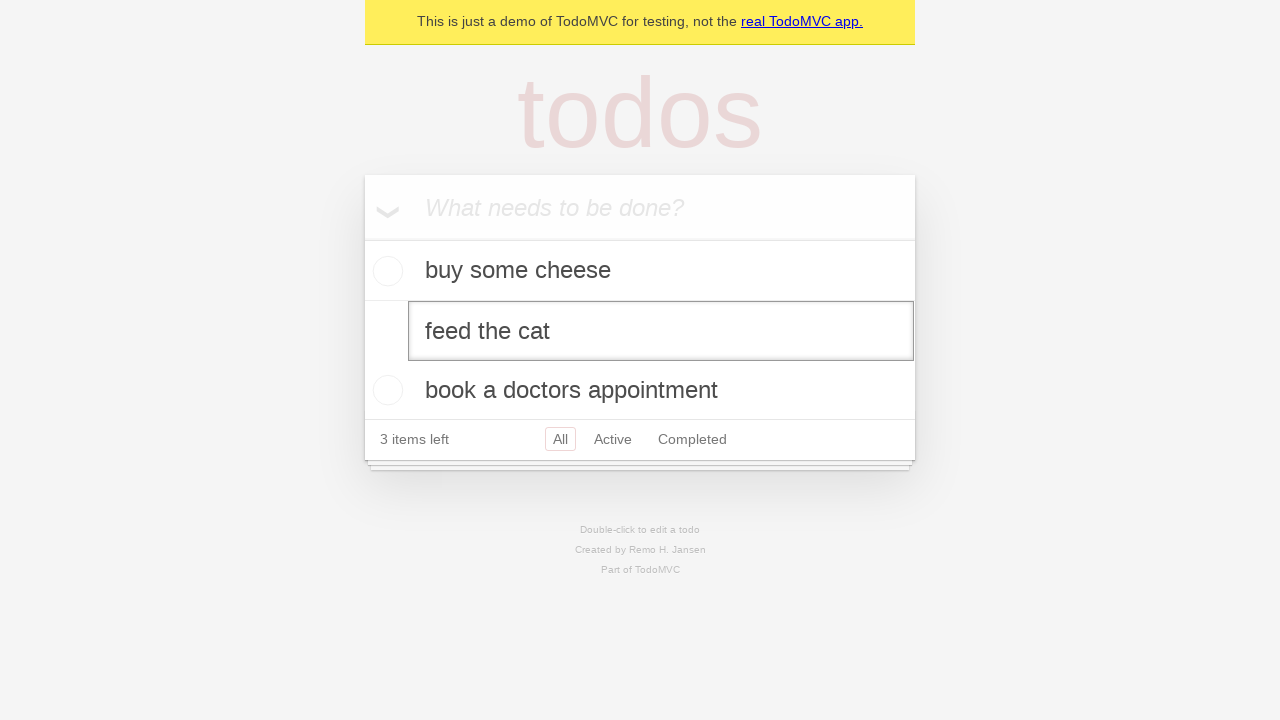

Filled edit textbox with 'buy some sausages' on [data-testid='todo-item'] >> nth=1 >> internal:role=textbox[name="Edit"i]
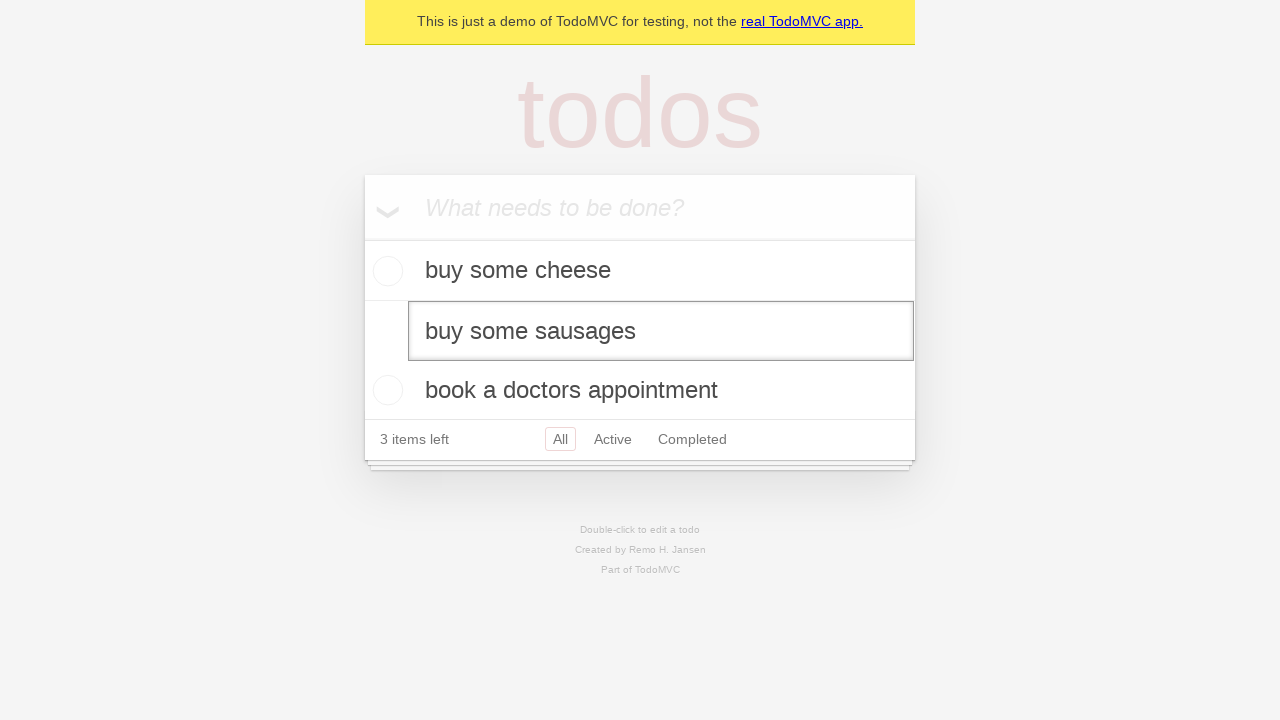

Dispatched blur event on edit textbox to save edits
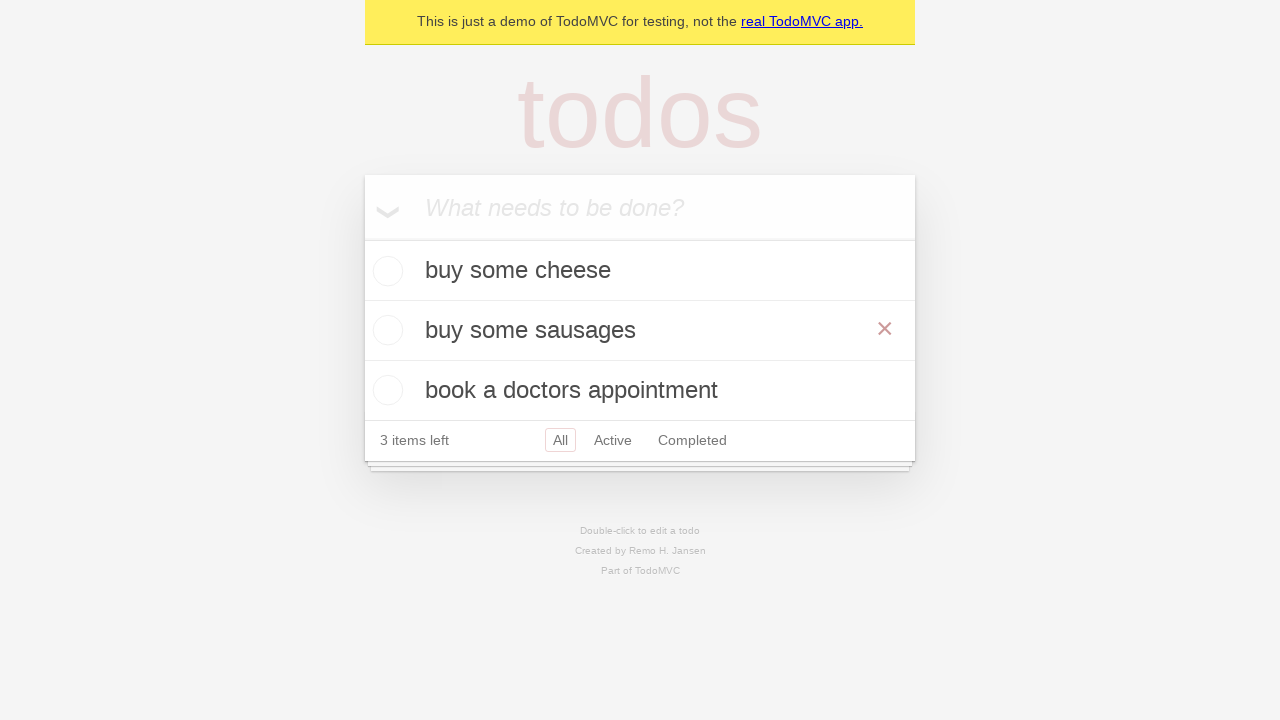

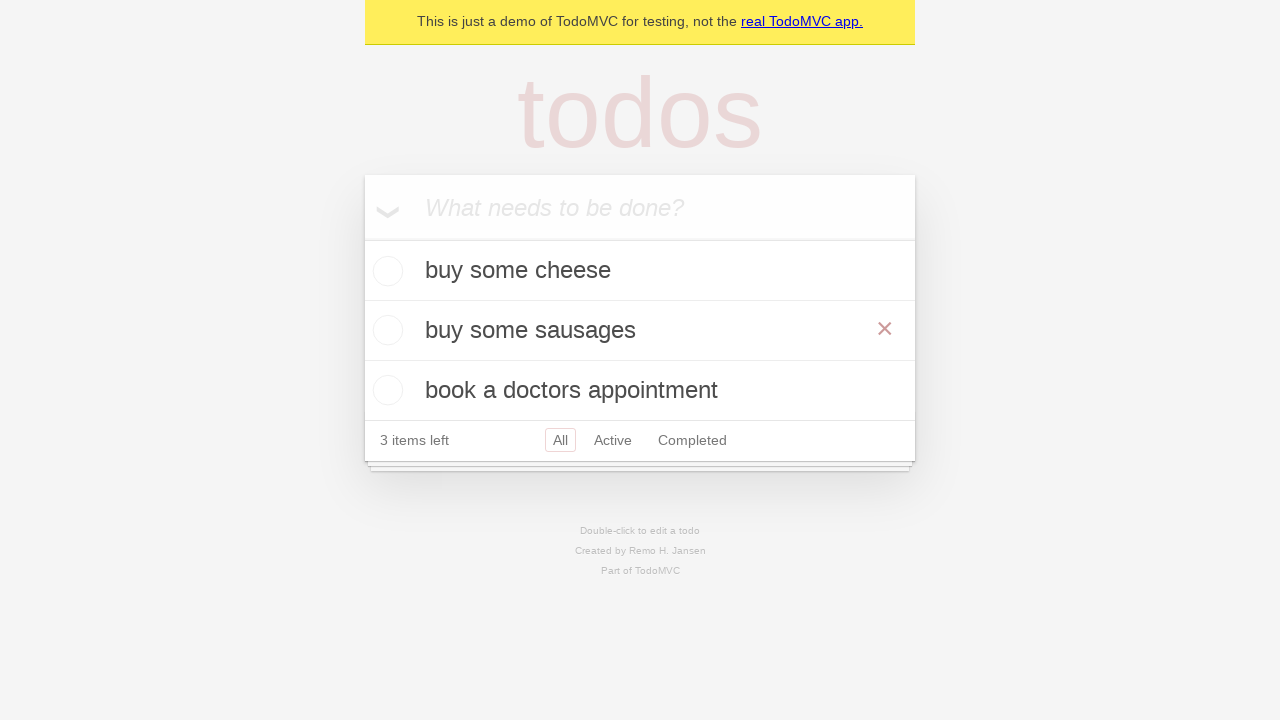